Tests the Forgot Password link by verifying it is displayed, clicking it, and confirming navigation to the forgot password page.

Starting URL: https://pragmatictesters.github.io/selenium-location-strategies/index.html

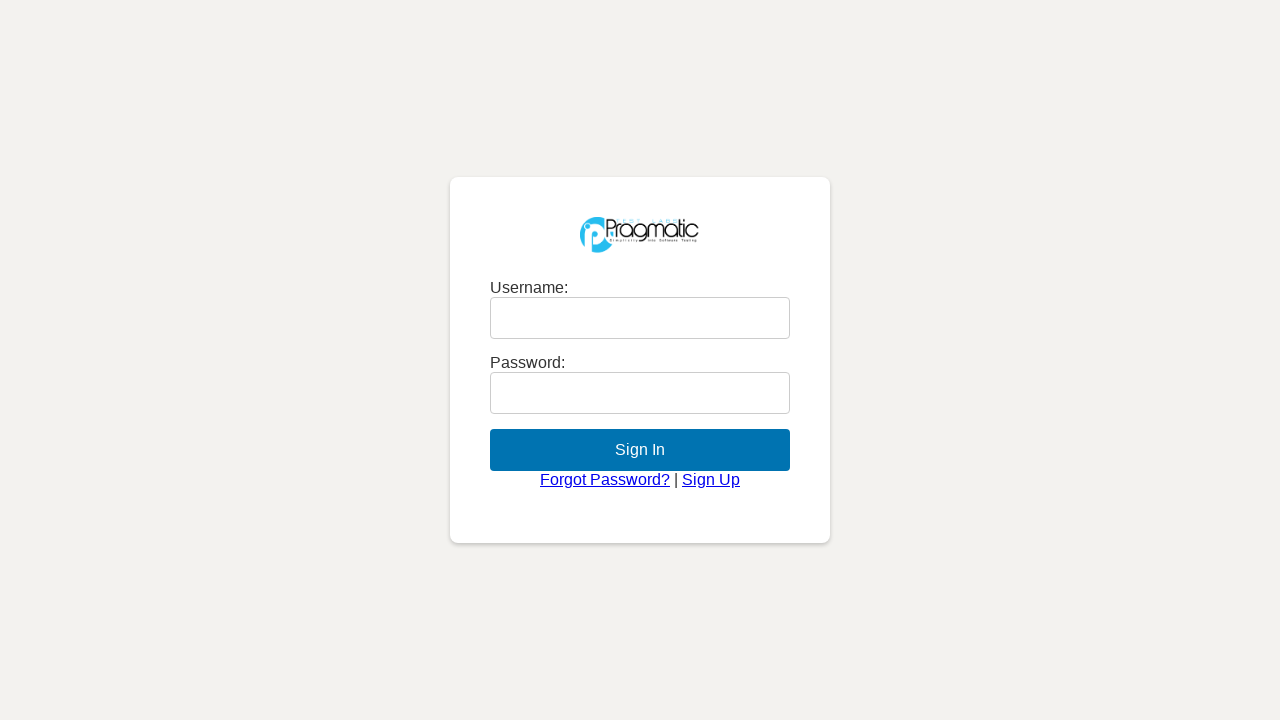

Located Forgot Password link by role and name
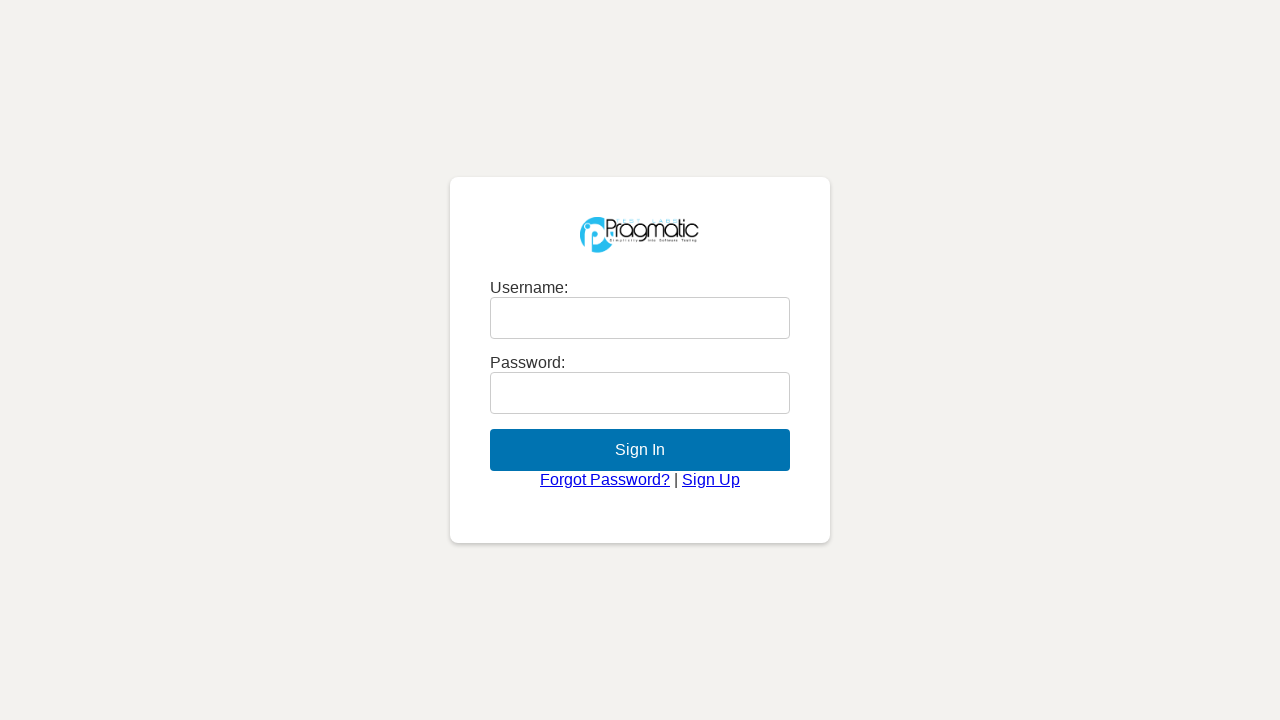

Verified Forgot Password link is visible
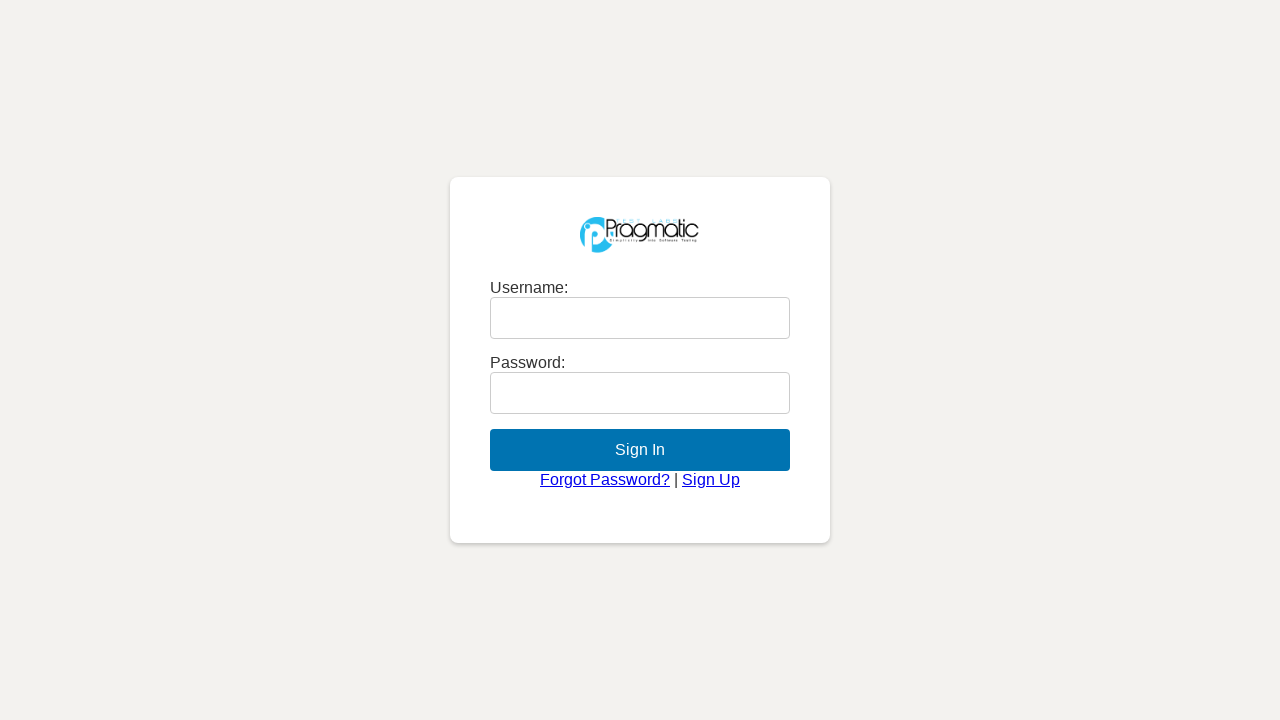

Clicked Forgot Password link at (605, 479) on internal:role=link[name="Forgot Password?"i]
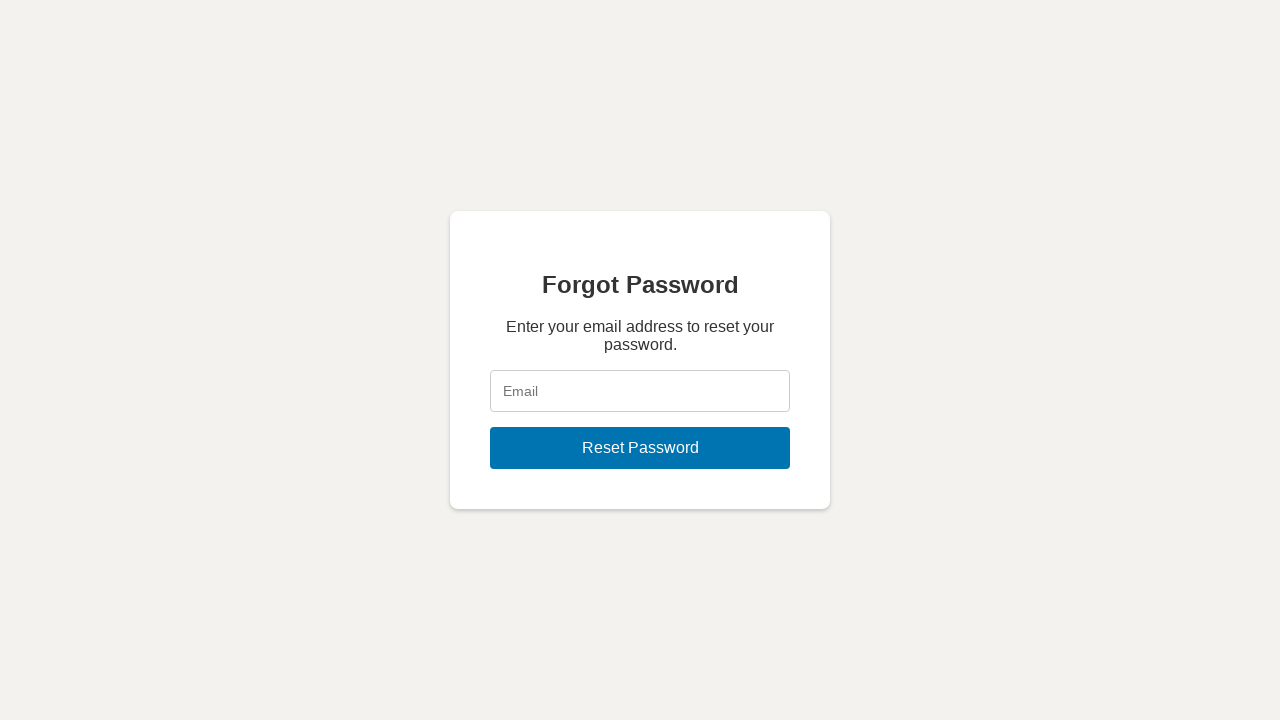

Waited for navigation to forgot-password.html
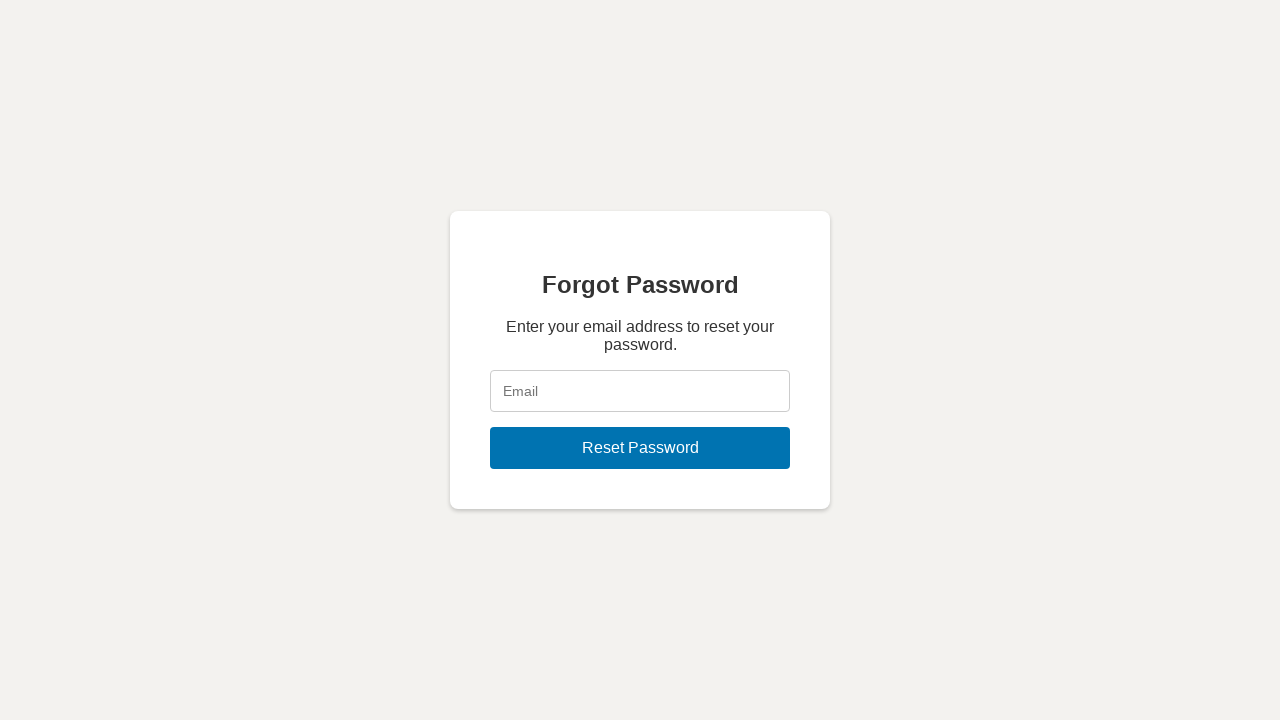

Verified URL contains 'forgot-password.html'
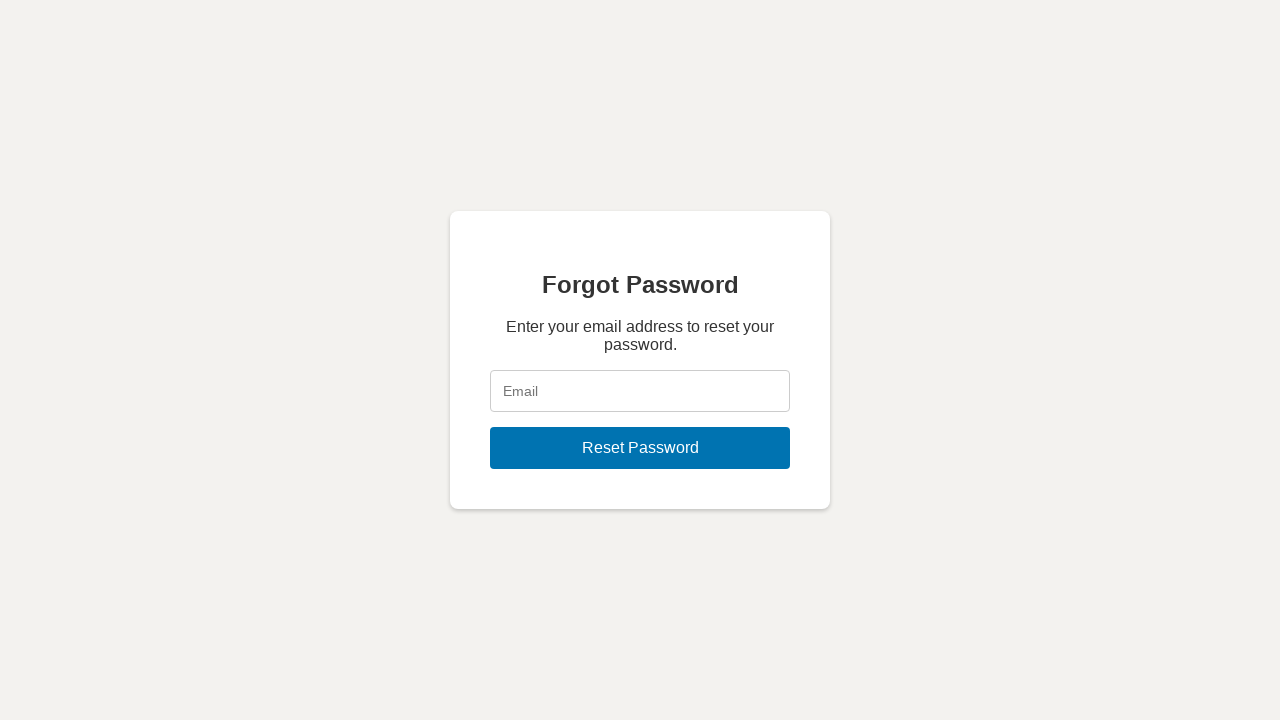

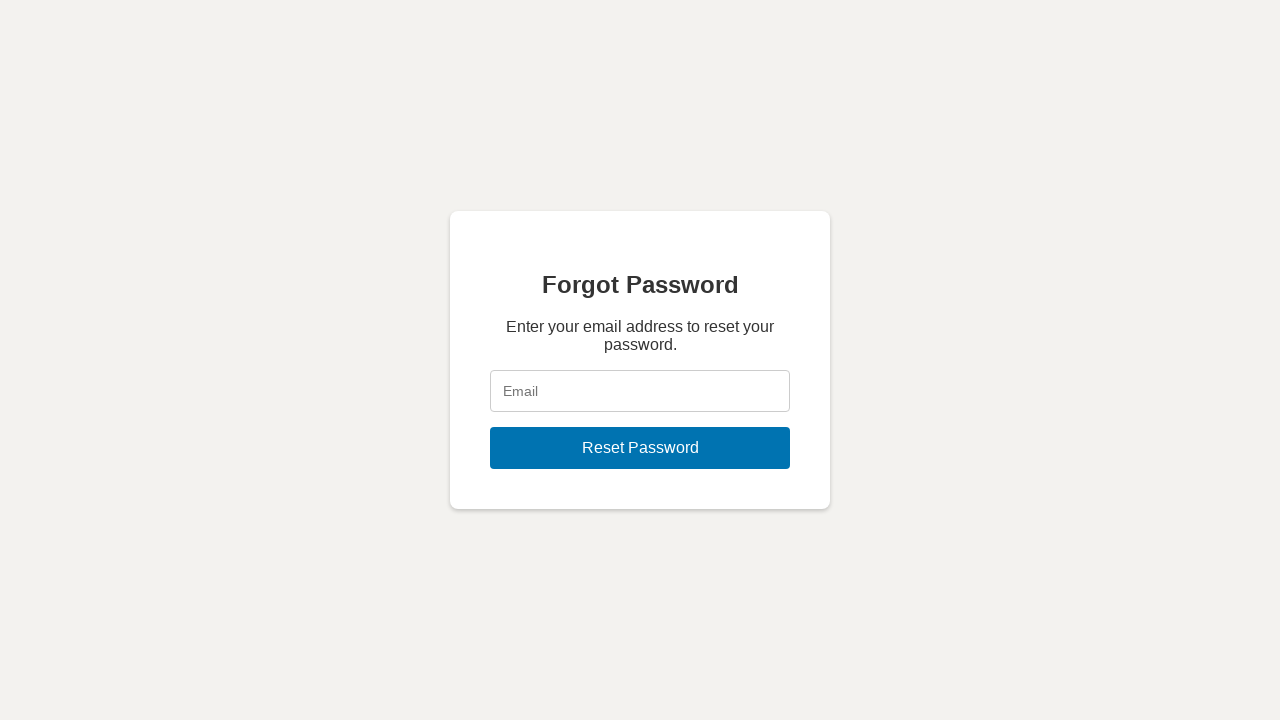